Tests Select2 dropdown functionality by verifying page content, selecting options from single and multiple select dropdowns, and scrolling through the page

Starting URL: https://select2.org/selections

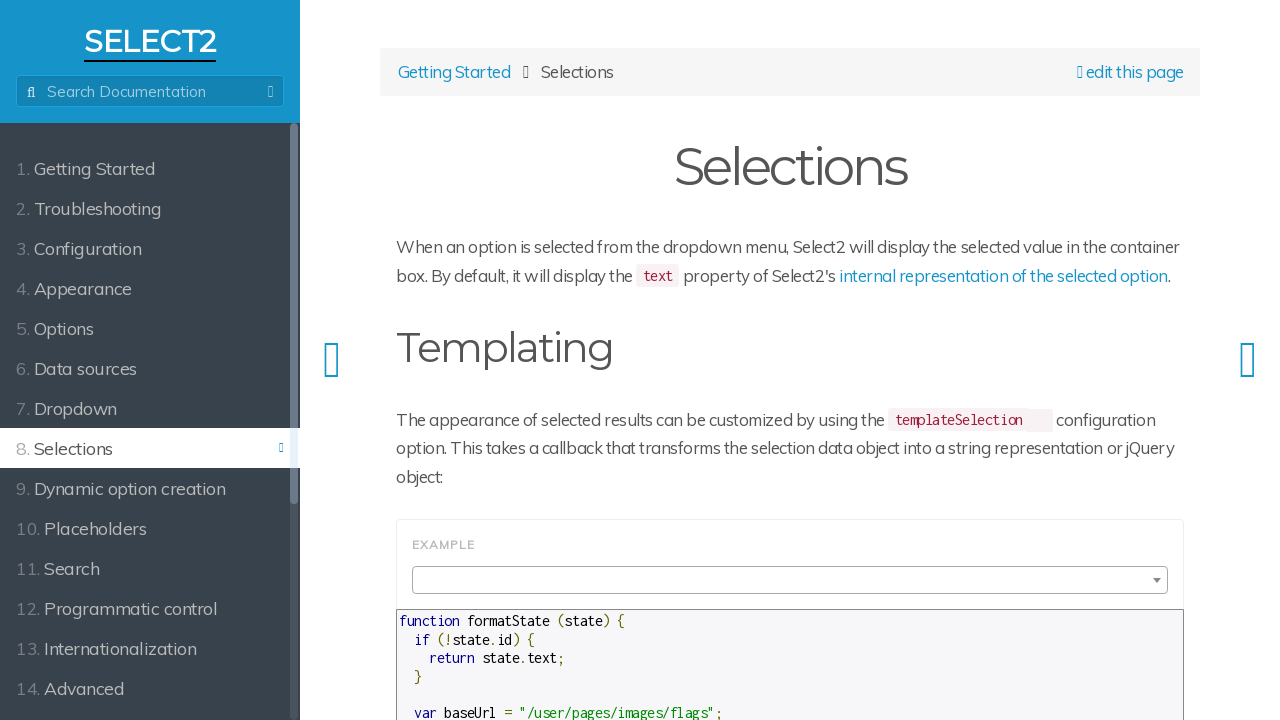

Waited for 'Built-in escaping' heading to load
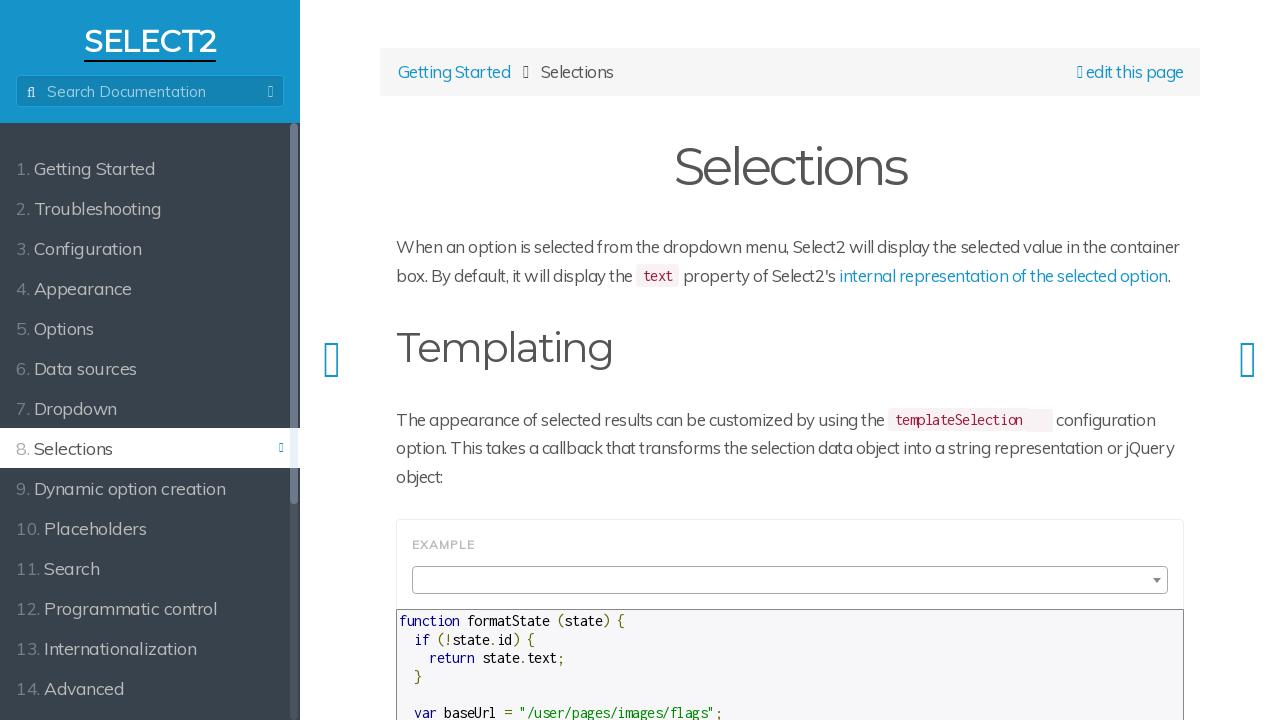

Verified 'Built-in escaping' heading text matches expected content
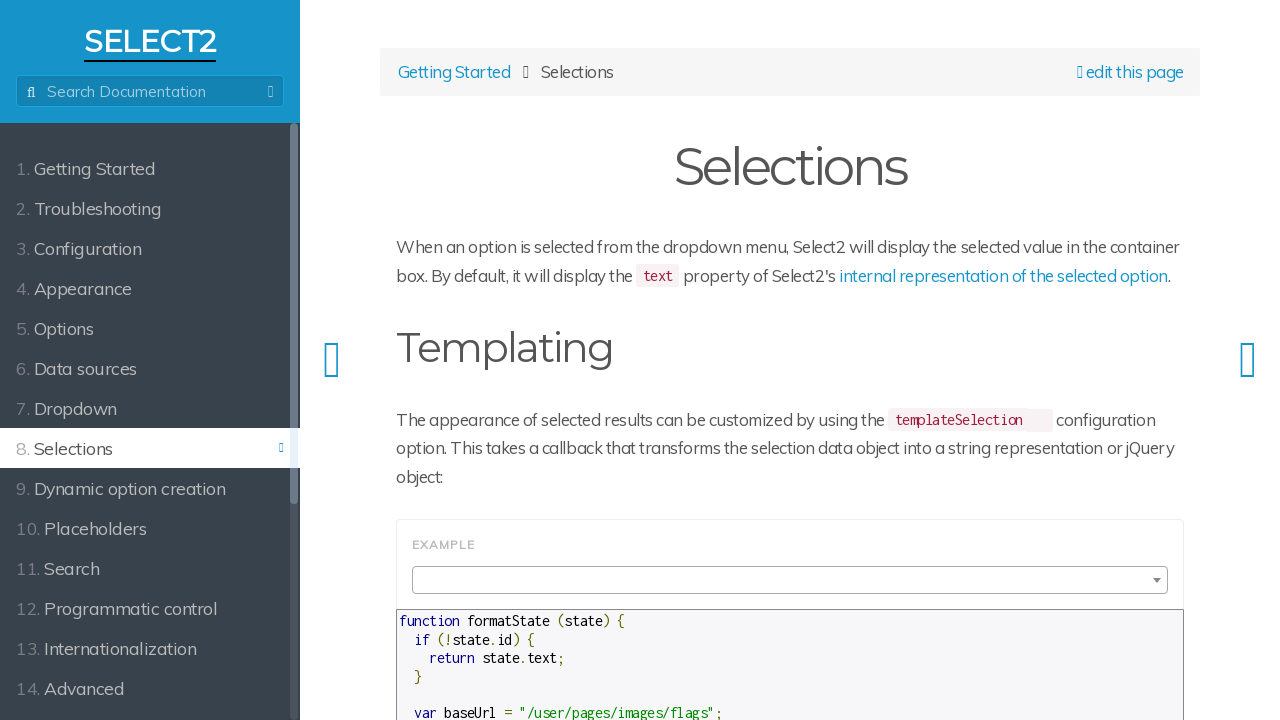

Scrolled page to position 350px to view first Select2 dropdown
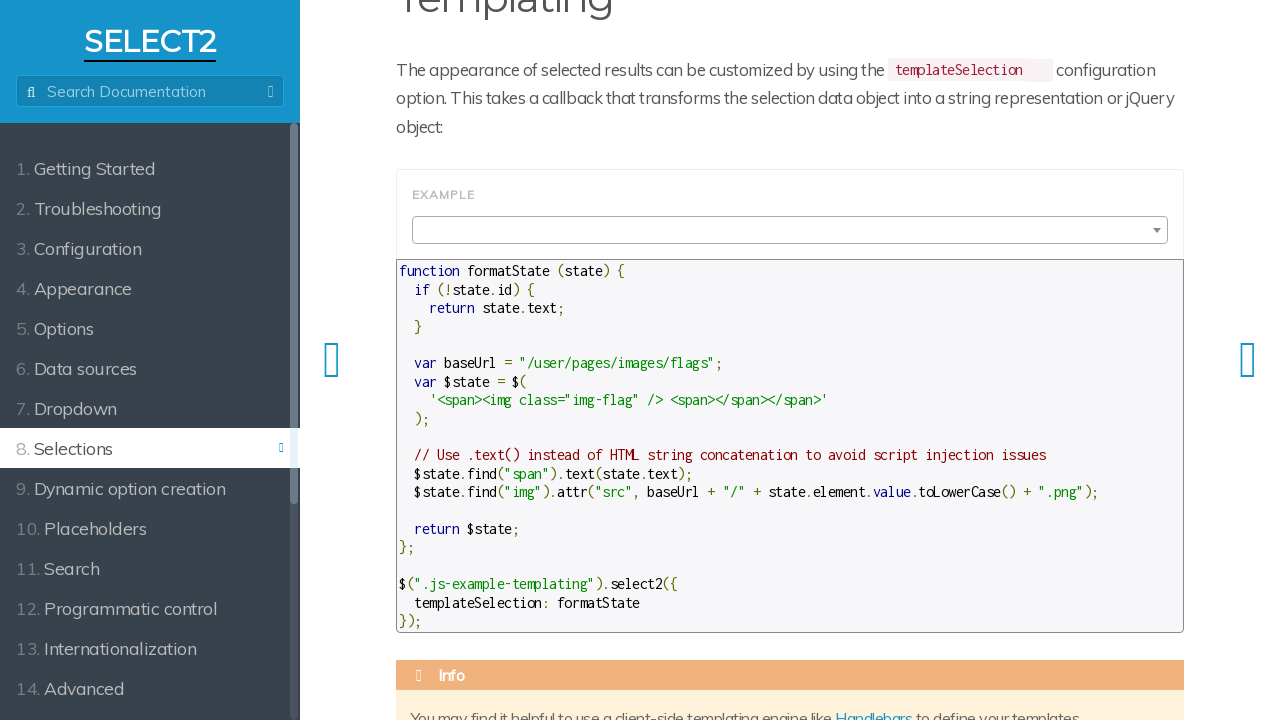

Clicked on single selection Select2 dropdown to open options at (790, 230) on span.select2-selection.select2-selection--single
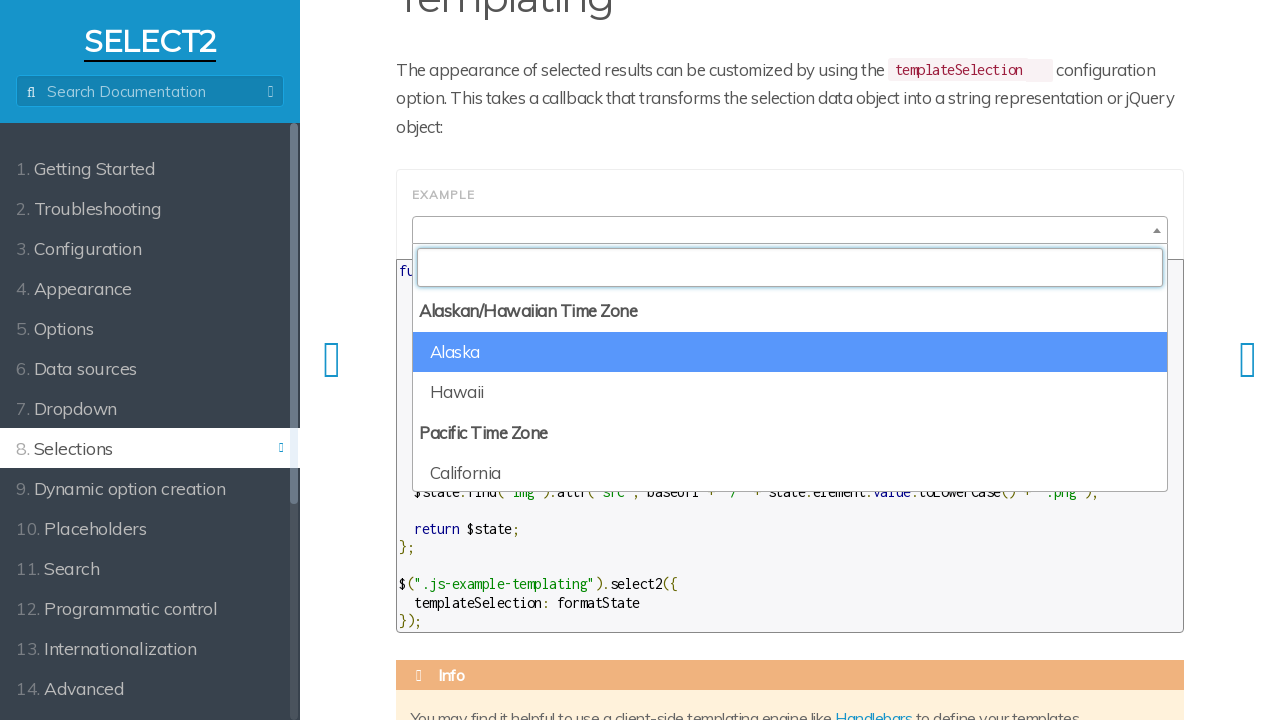

Selected 'California' from single selection dropdown at (790, 470) on li:text('California')
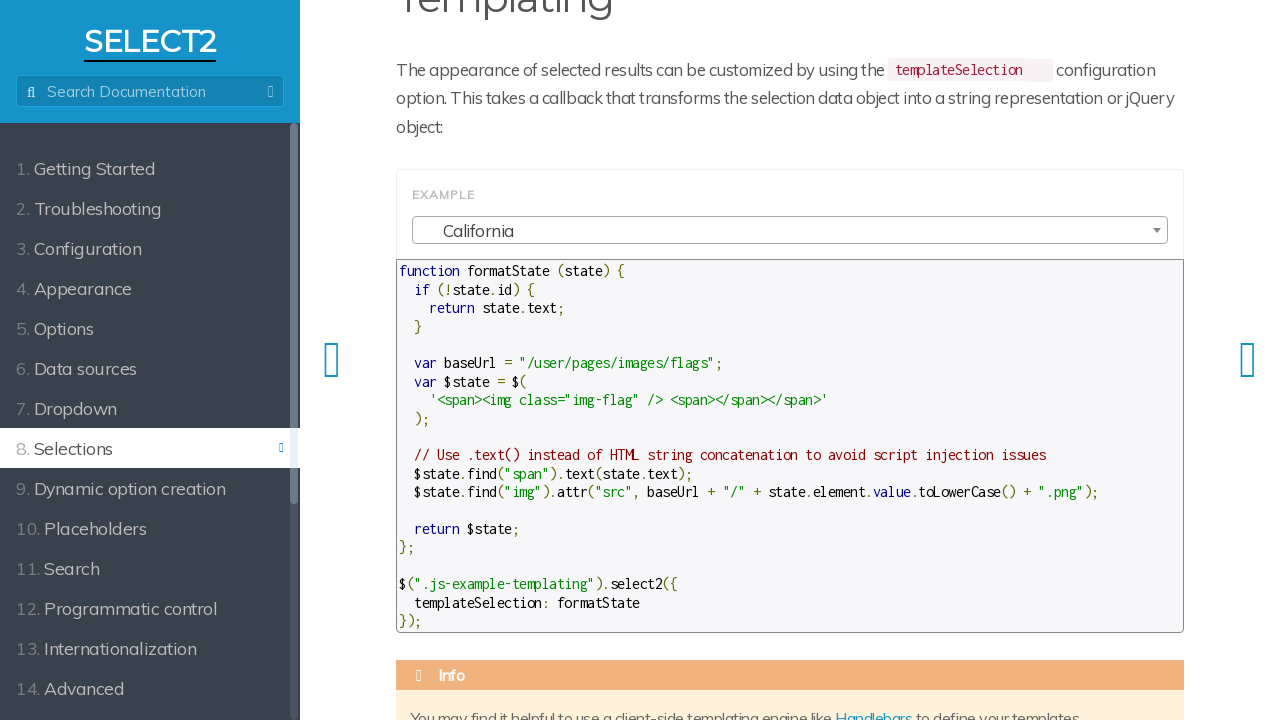

Scrolled page to position 1700px to view multiple selection Select2 dropdown
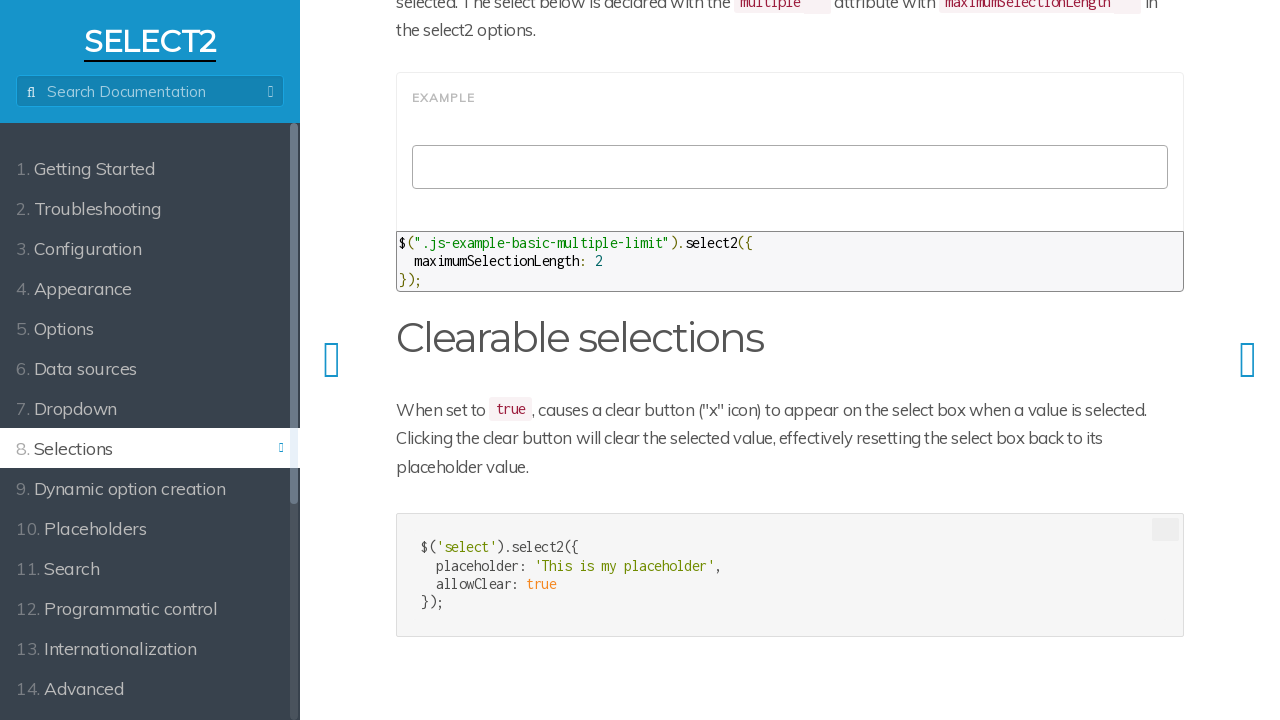

Clicked on multiple selection Select2 dropdown to open options at (790, 167) on span.select2-selection.select2-selection--multiple
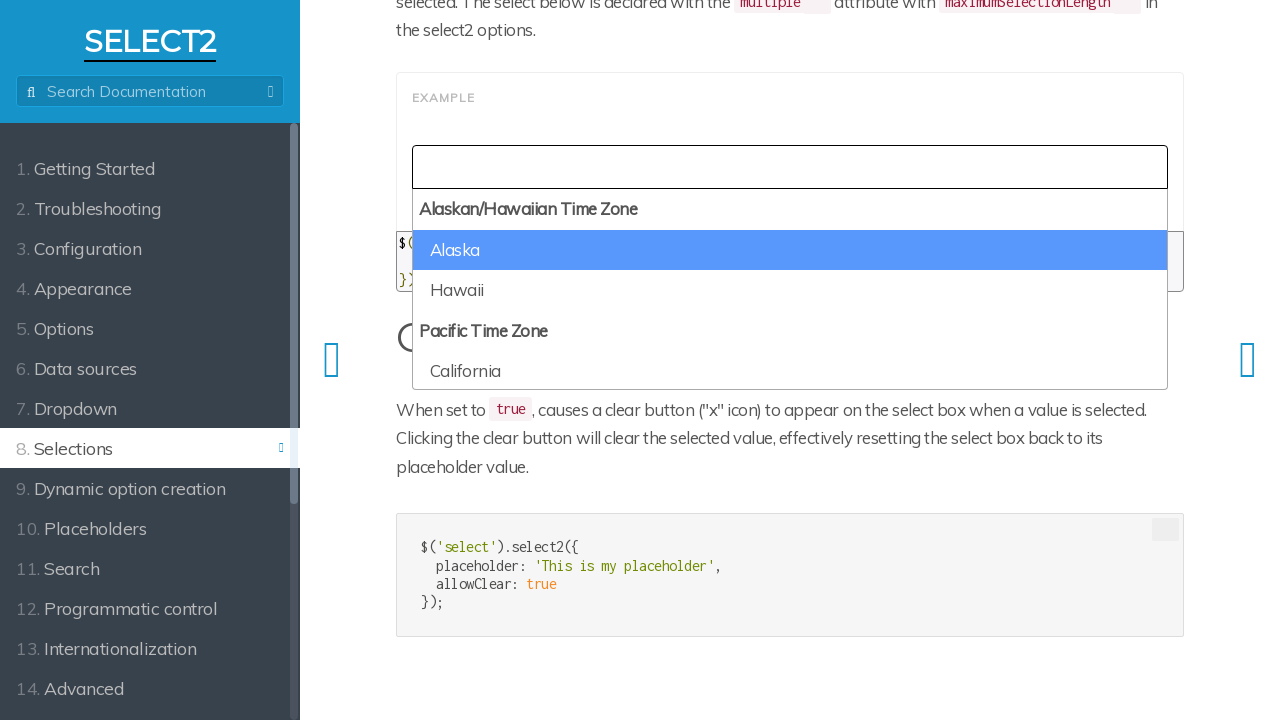

Selected 'Hawaii' from multiple selection dropdown at (790, 291) on li:text('Hawaii')
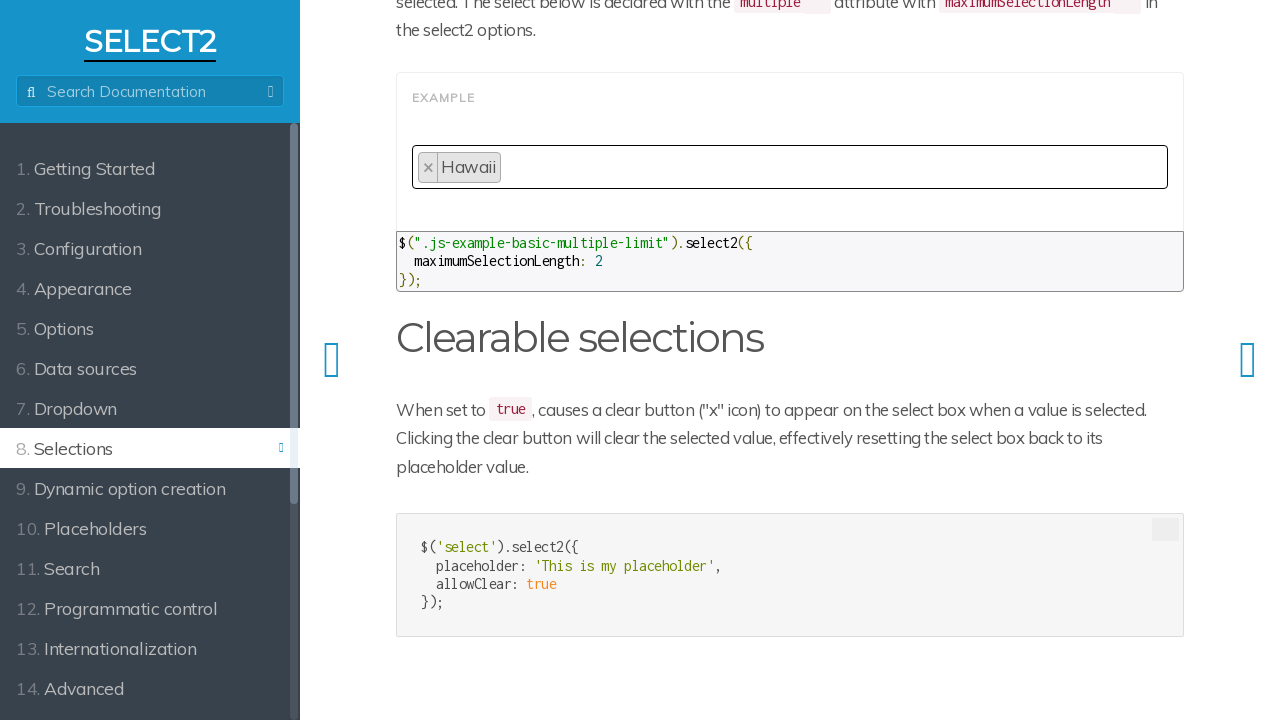

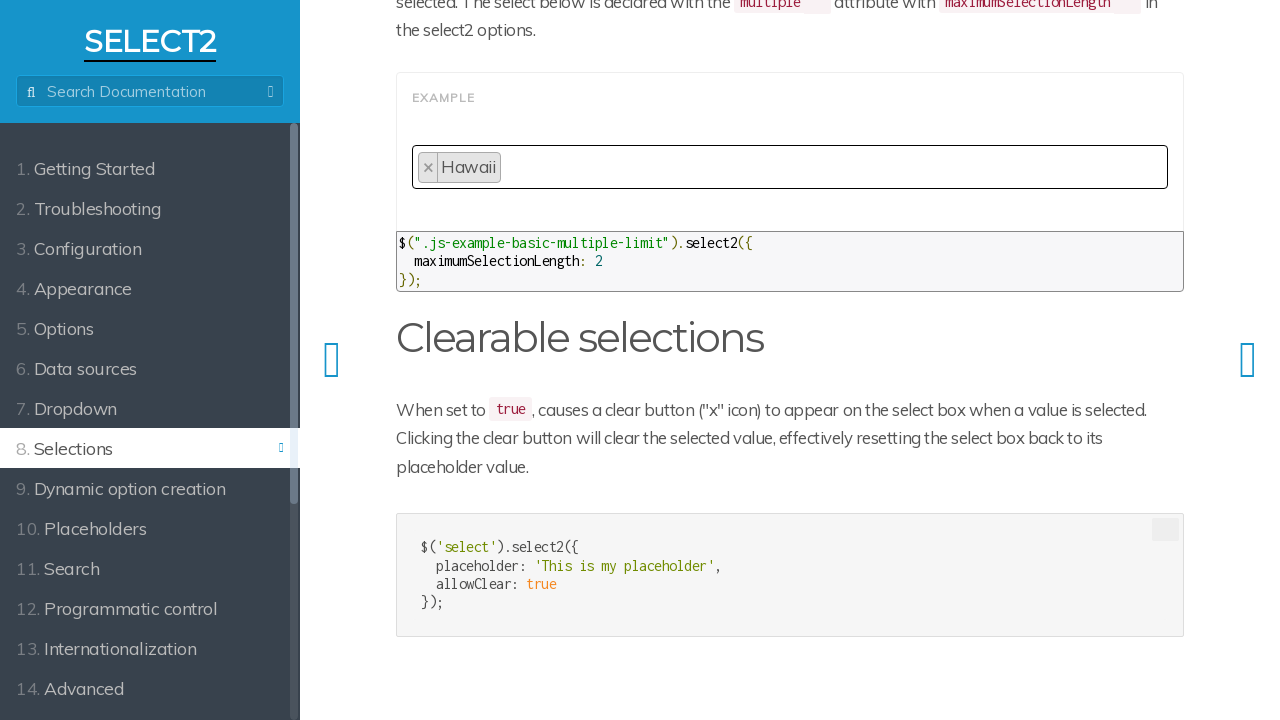